Tests dropdown selection functionality using multiple methods - selecting by visible text, value, and index

Starting URL: https://demoqa.com/select-menu

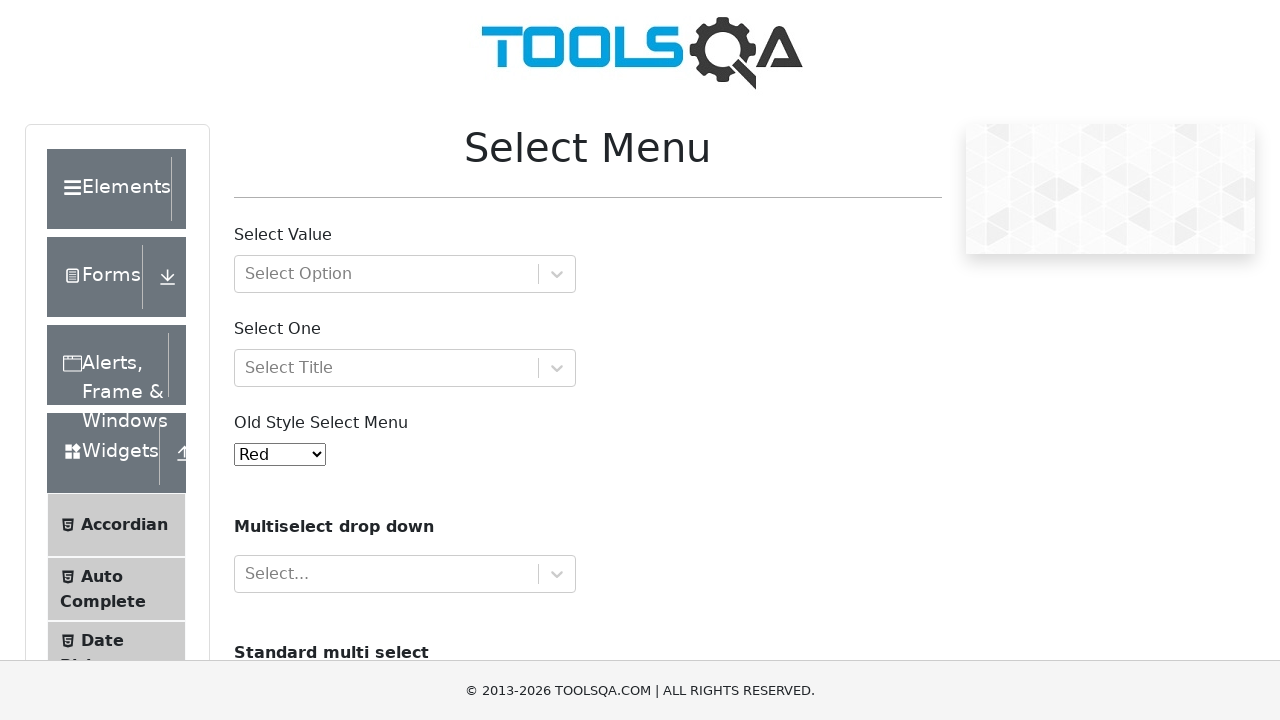

Selected 'Purple' option by visible text from dropdown on select#oldSelectMenu
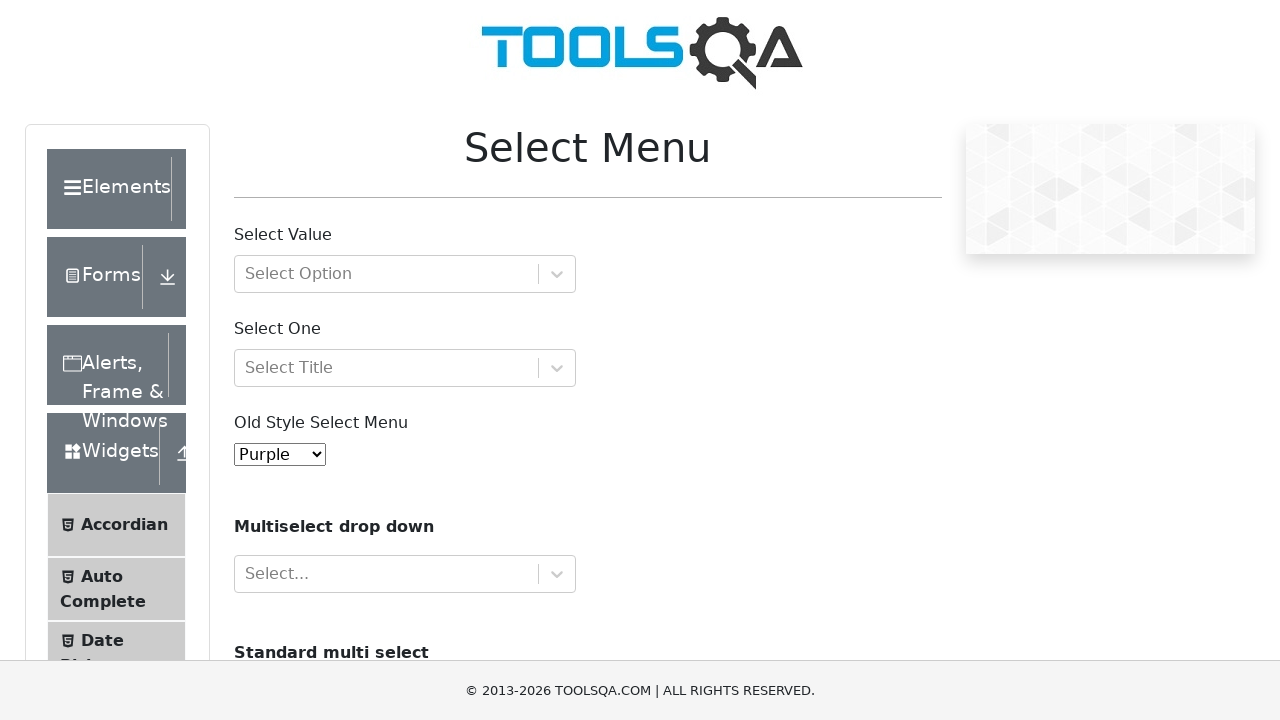

Selected option by value '7' from dropdown on select#oldSelectMenu
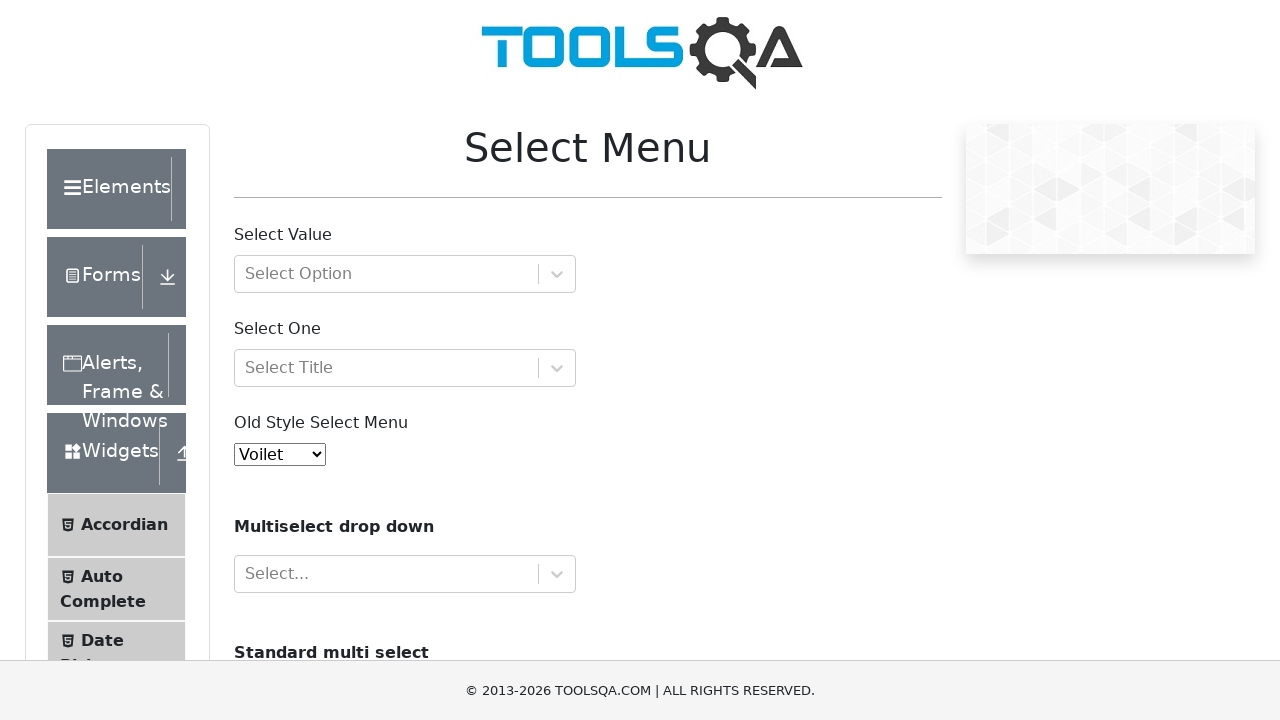

Selected option at index 2 (Green) from dropdown on select#oldSelectMenu
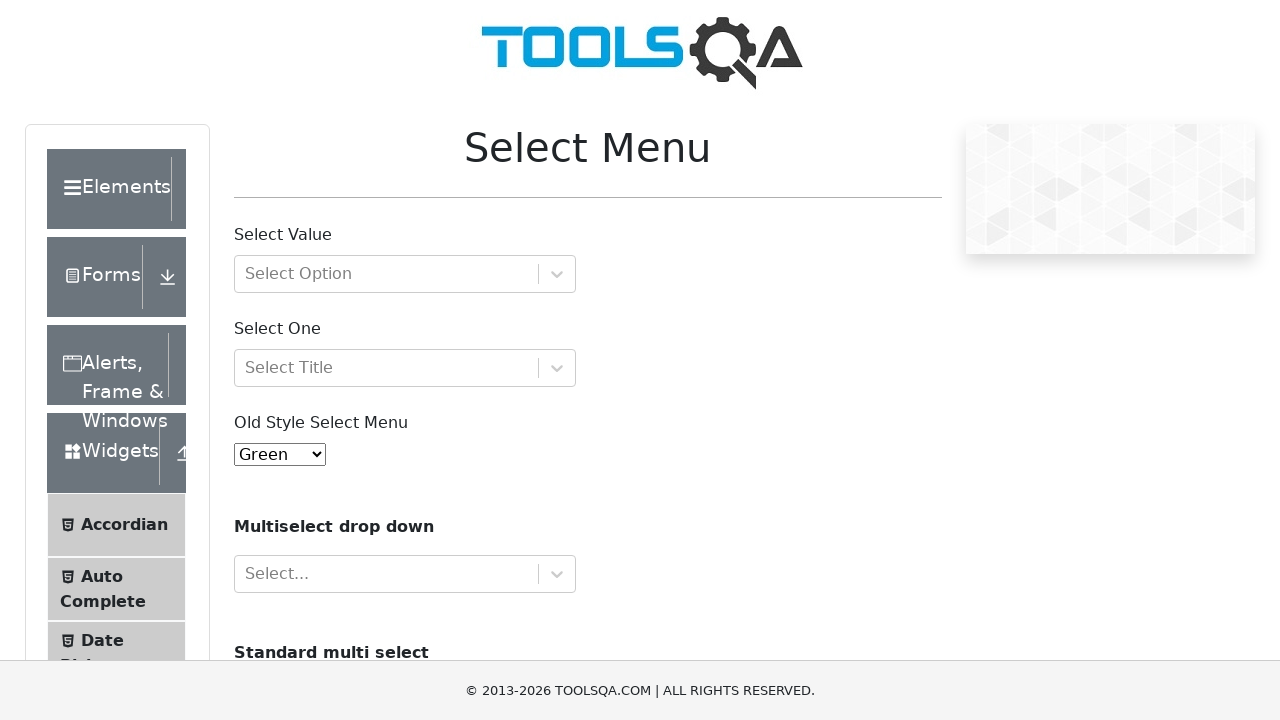

Selected 'Yellow' option from dropdown on select#oldSelectMenu
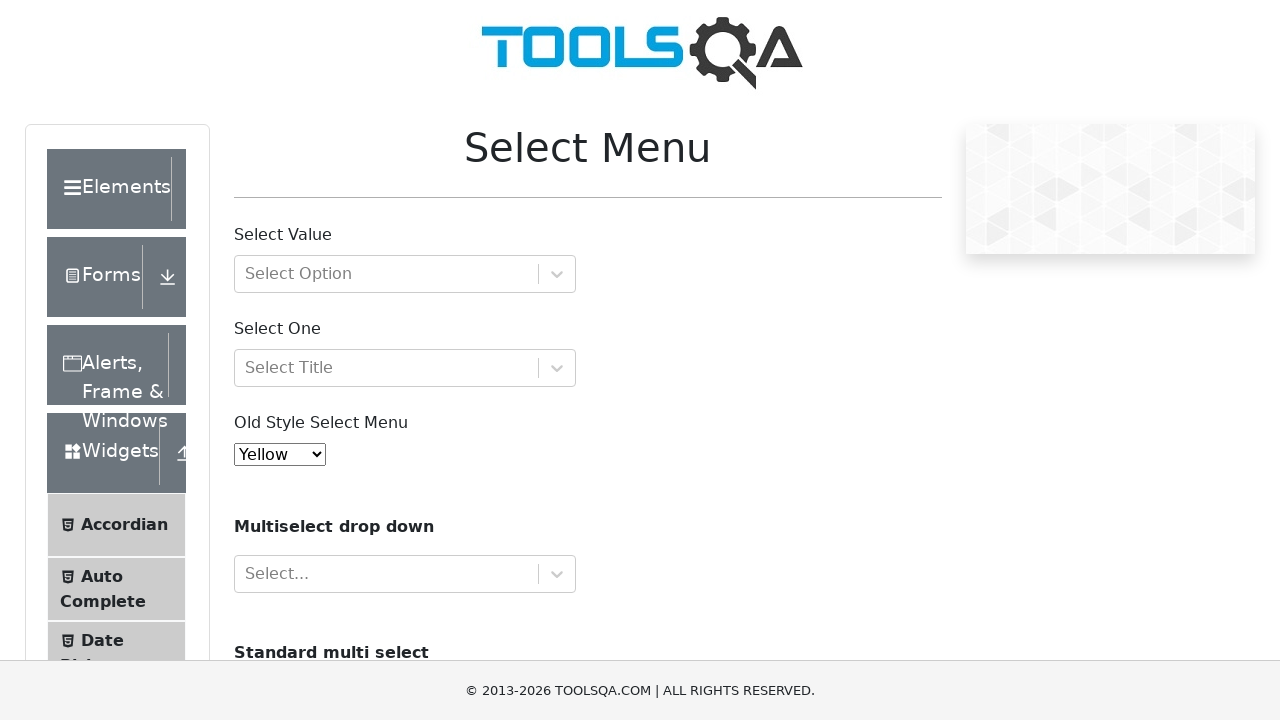

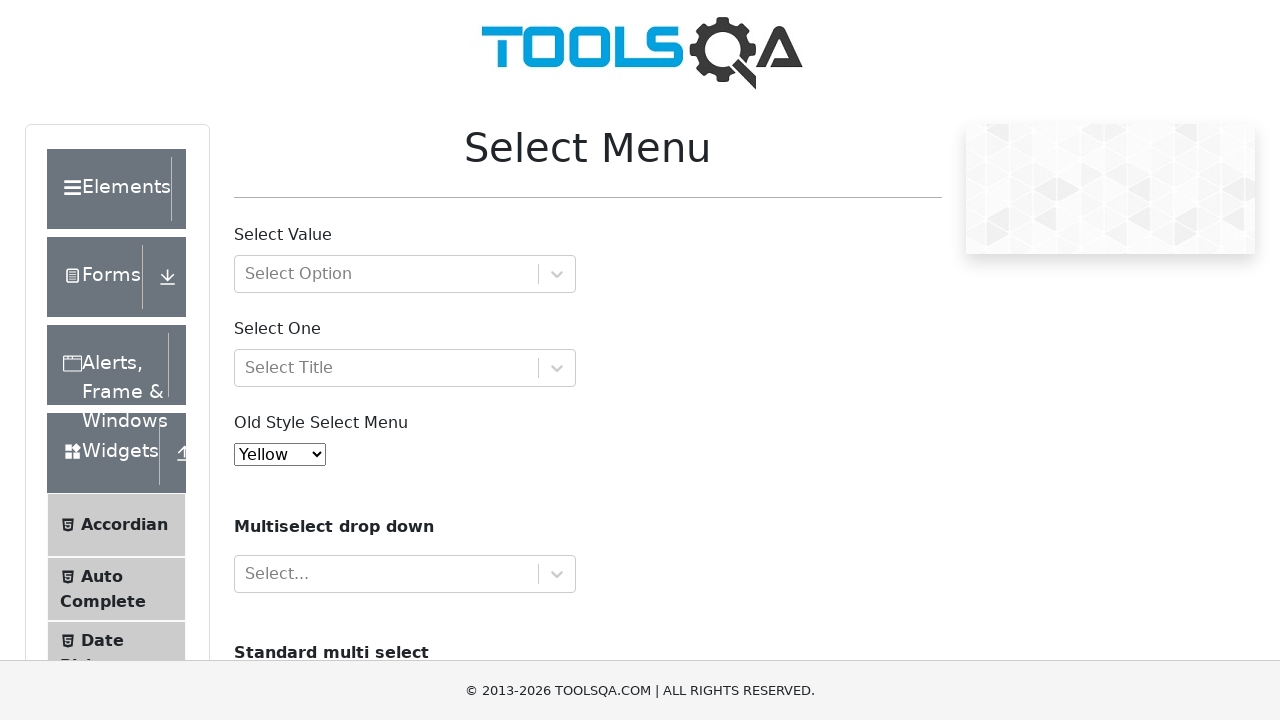